Tests the price range slider functionality by dragging the minimum slider to adjust the price range

Starting URL: https://www.jqueryscript.net/demo/Price-Range-Slider-jQuery-UI/

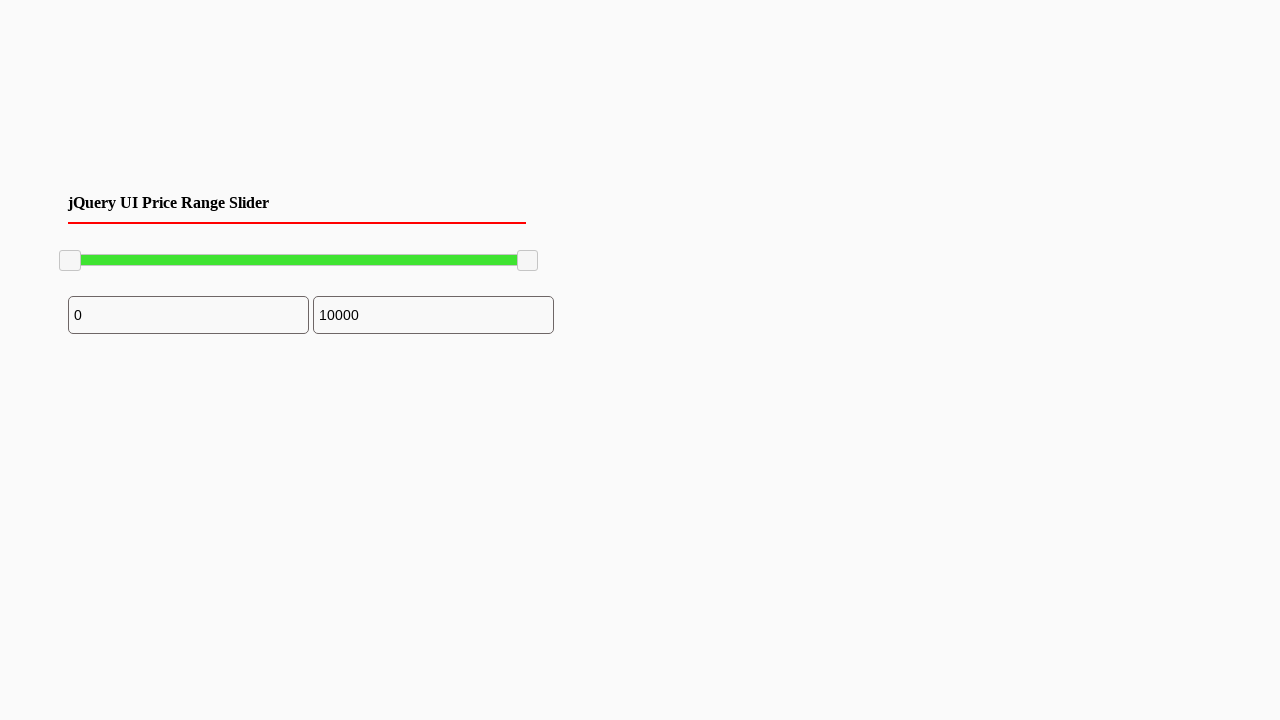

Navigated to price range slider demo page
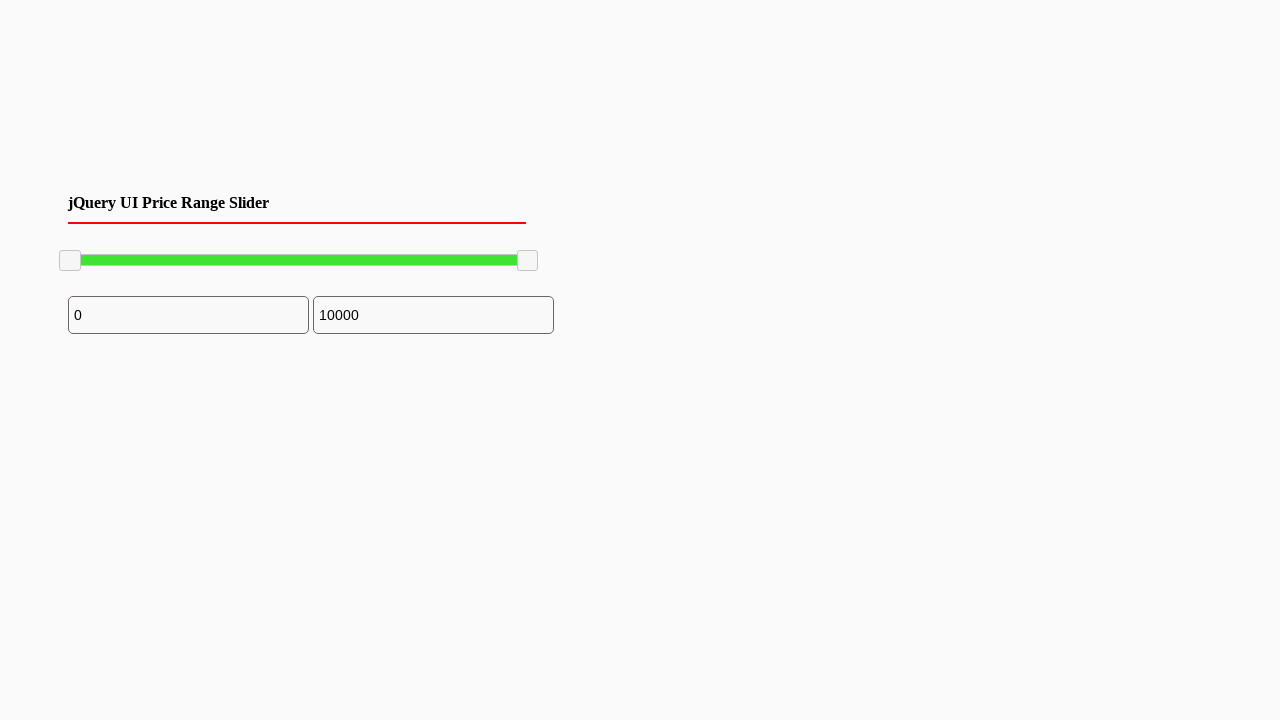

Located the minimum price slider element
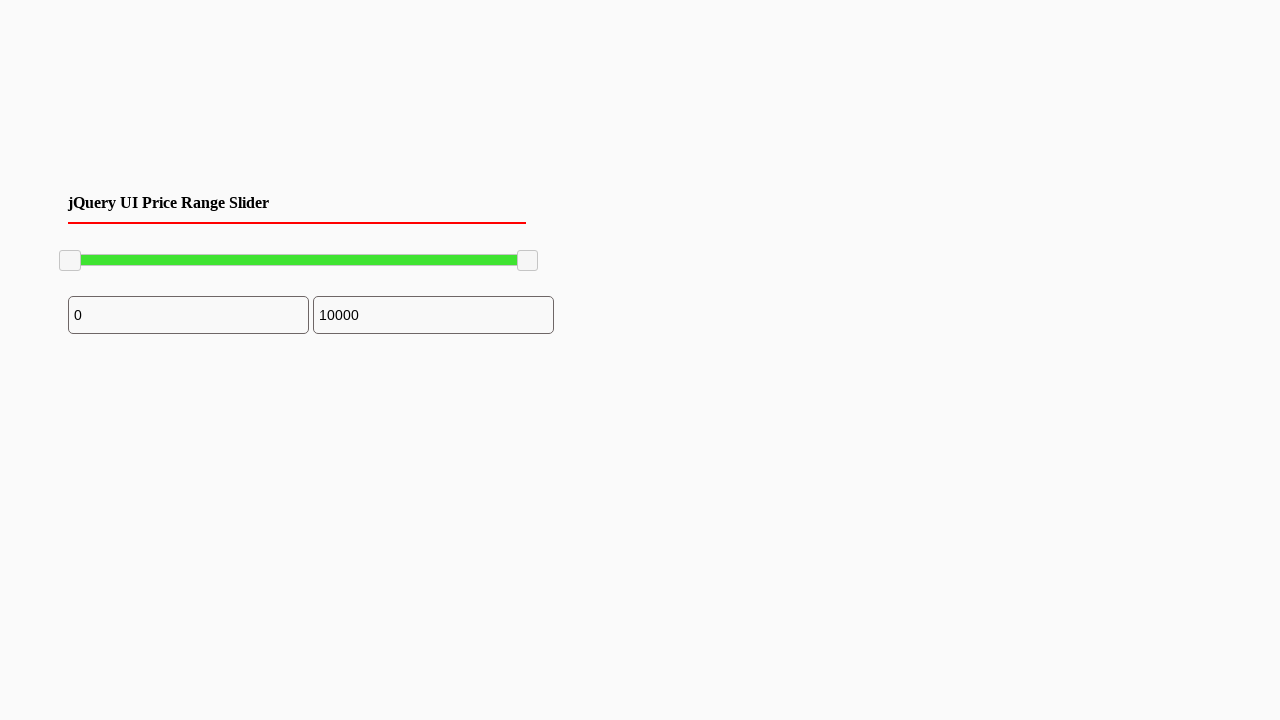

Retrieved bounding box coordinates of the minimum slider
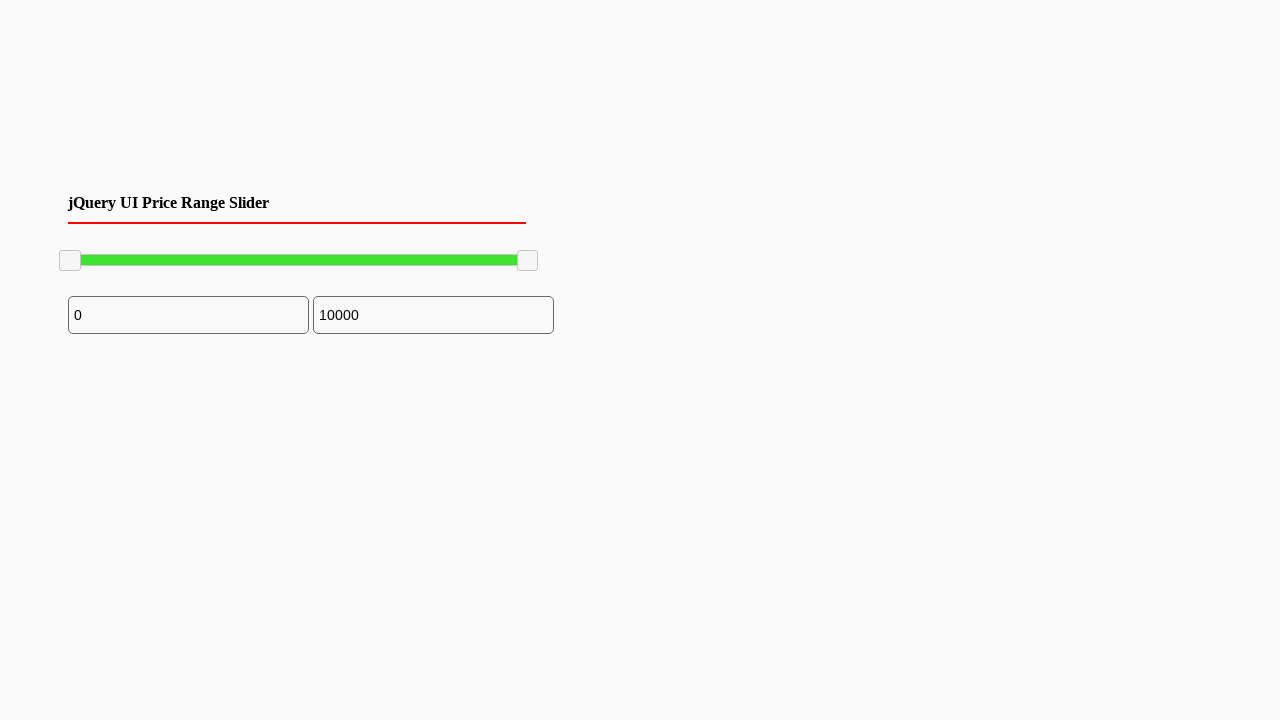

Moved mouse to the center of the minimum slider at (70, 261)
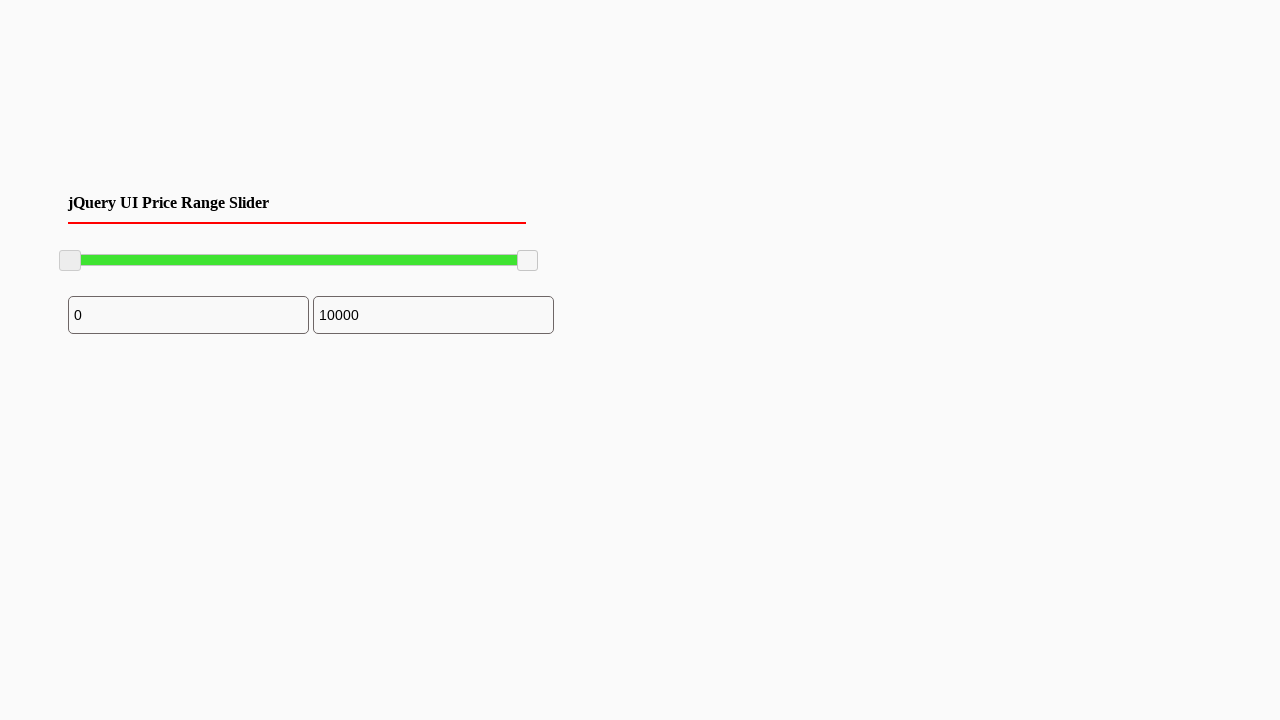

Pressed down mouse button on the minimum slider at (70, 261)
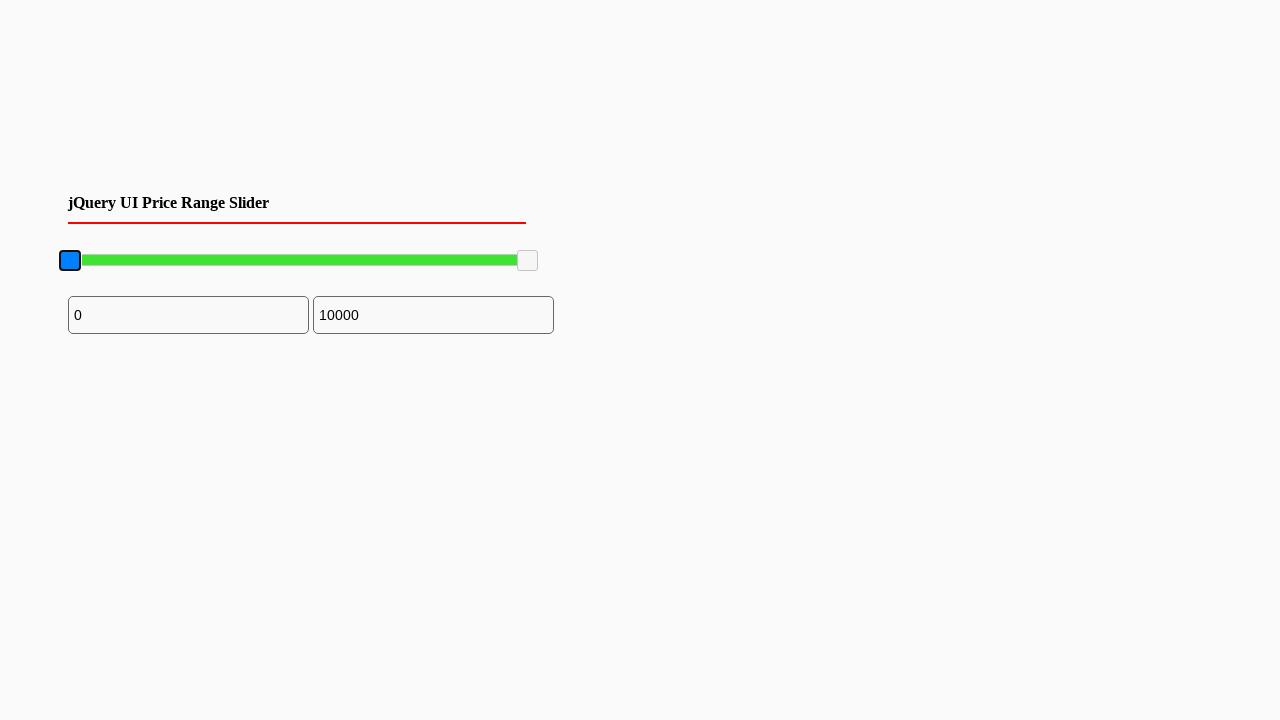

Dragged the minimum slider 100 pixels to the right at (170, 261)
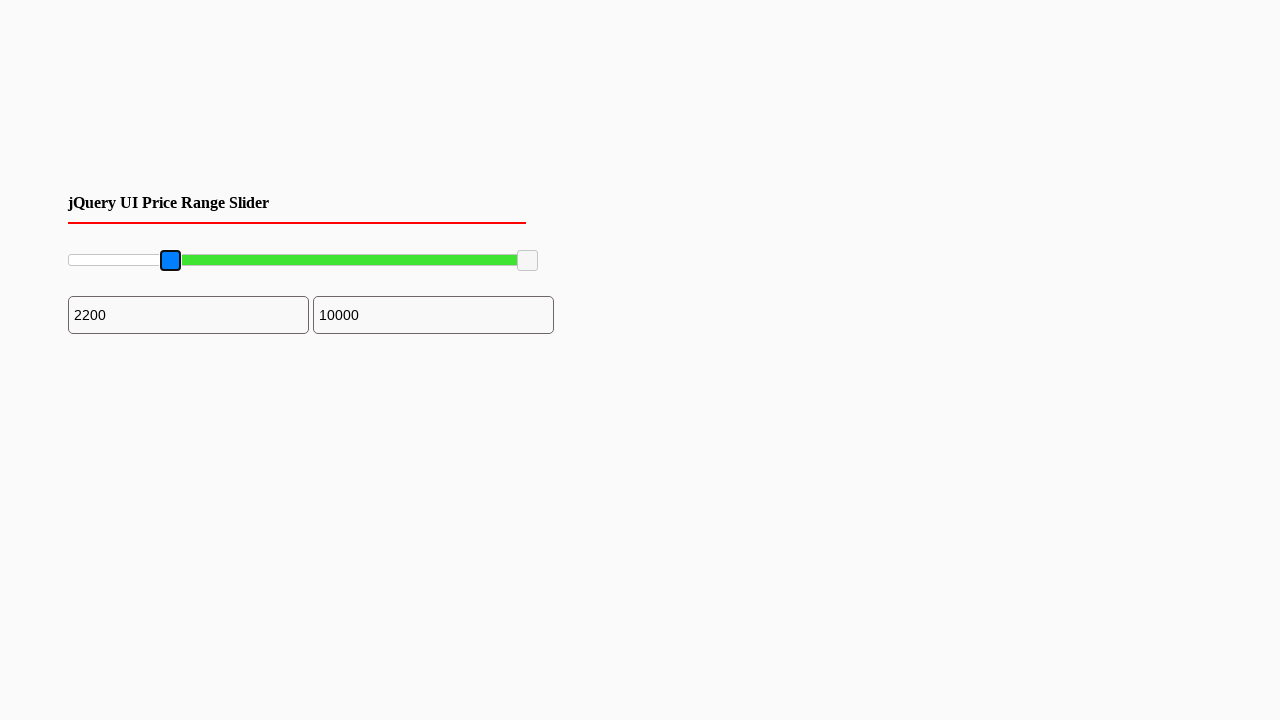

Released mouse button, completing the slider drag at (170, 261)
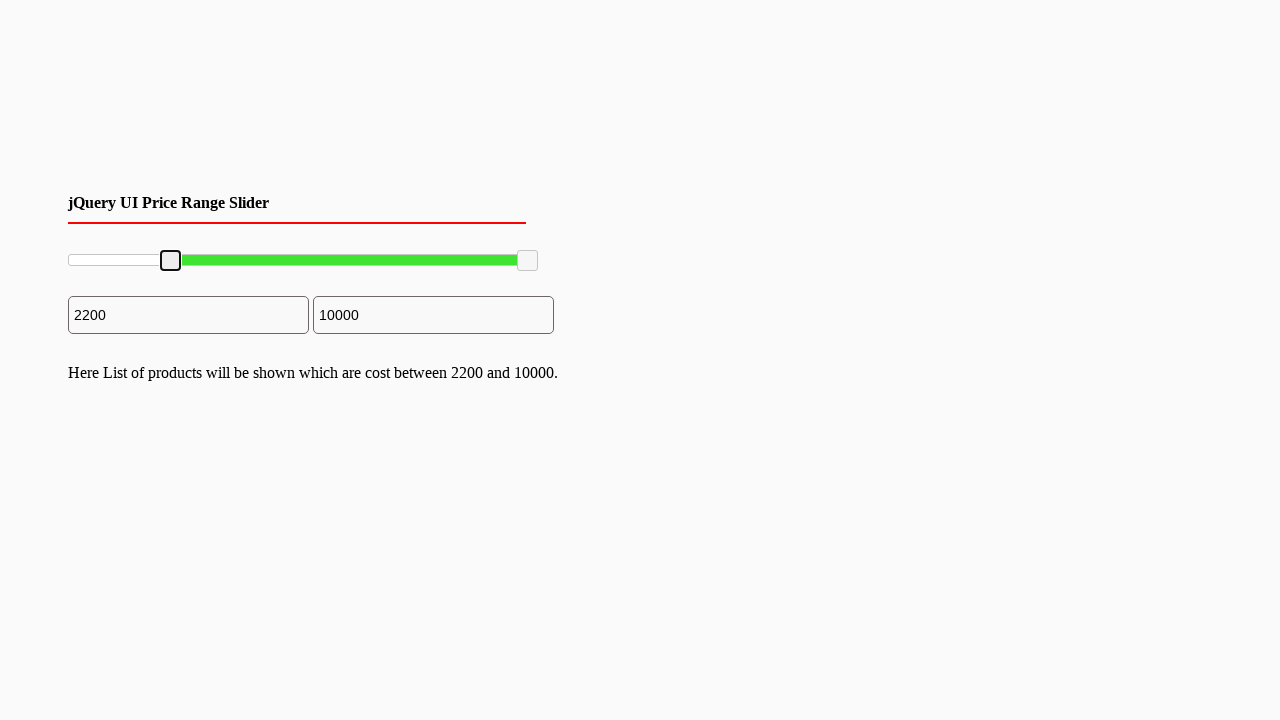

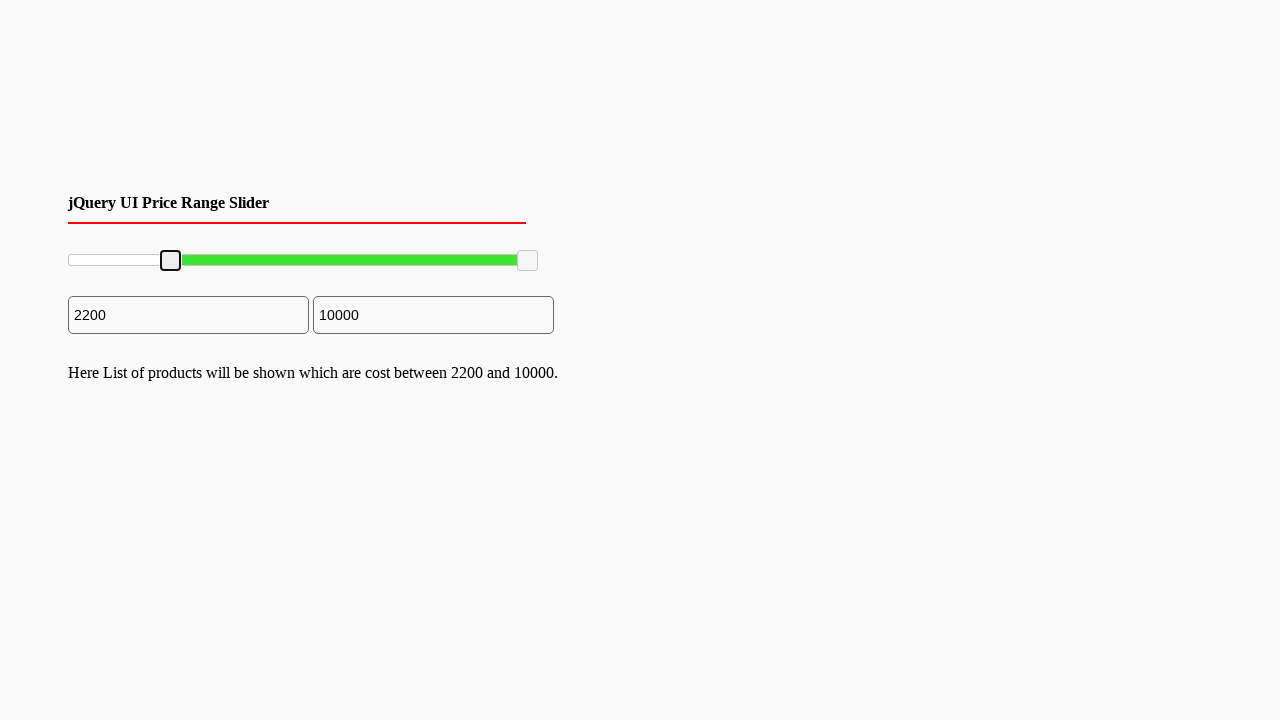